Tests dropdown selection by index, selecting the first option (index 1) from the dropdown

Starting URL: https://kristinek.github.io/site/examples/actions

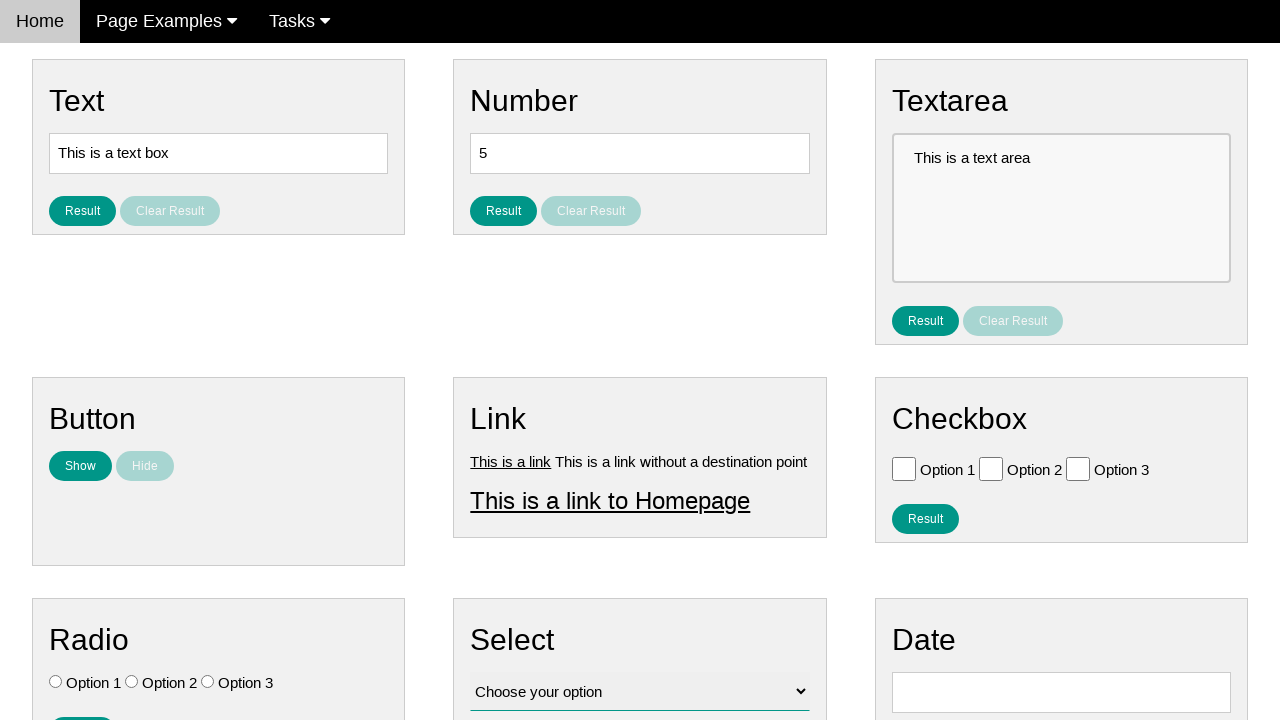

Navigated to dropdown actions example page
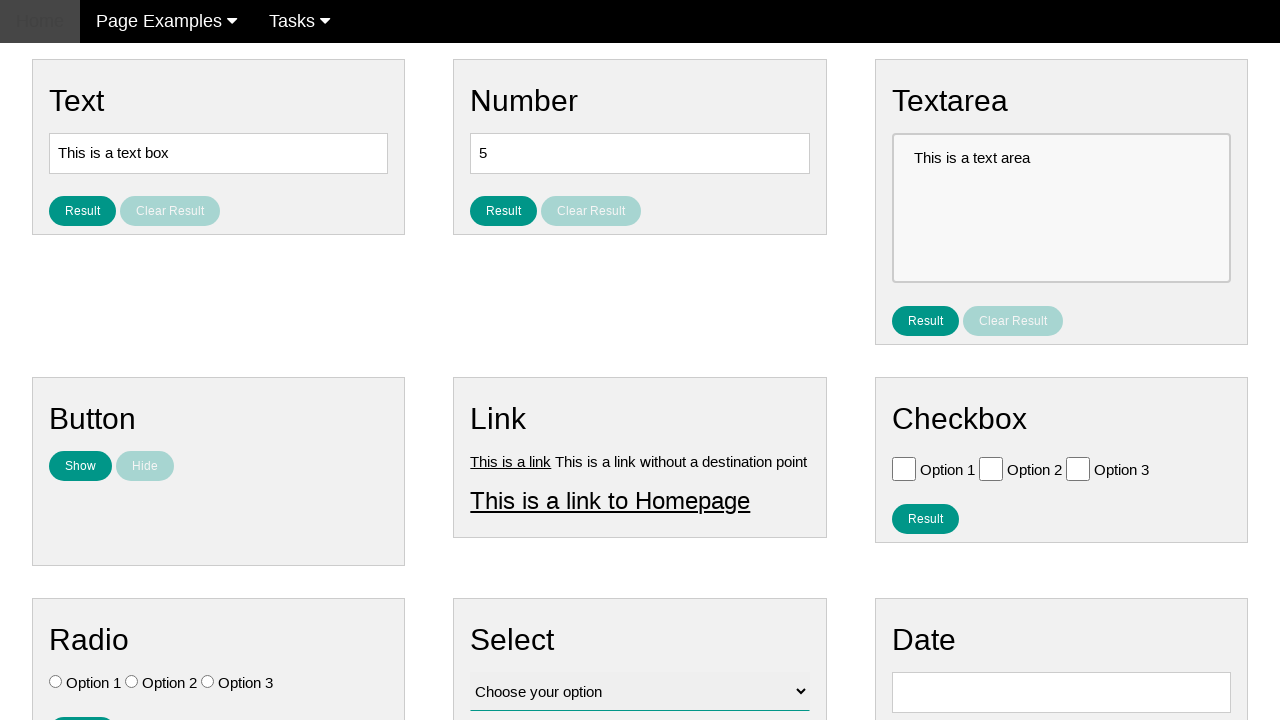

Selected first option (index 1) from dropdown on #vfb-12
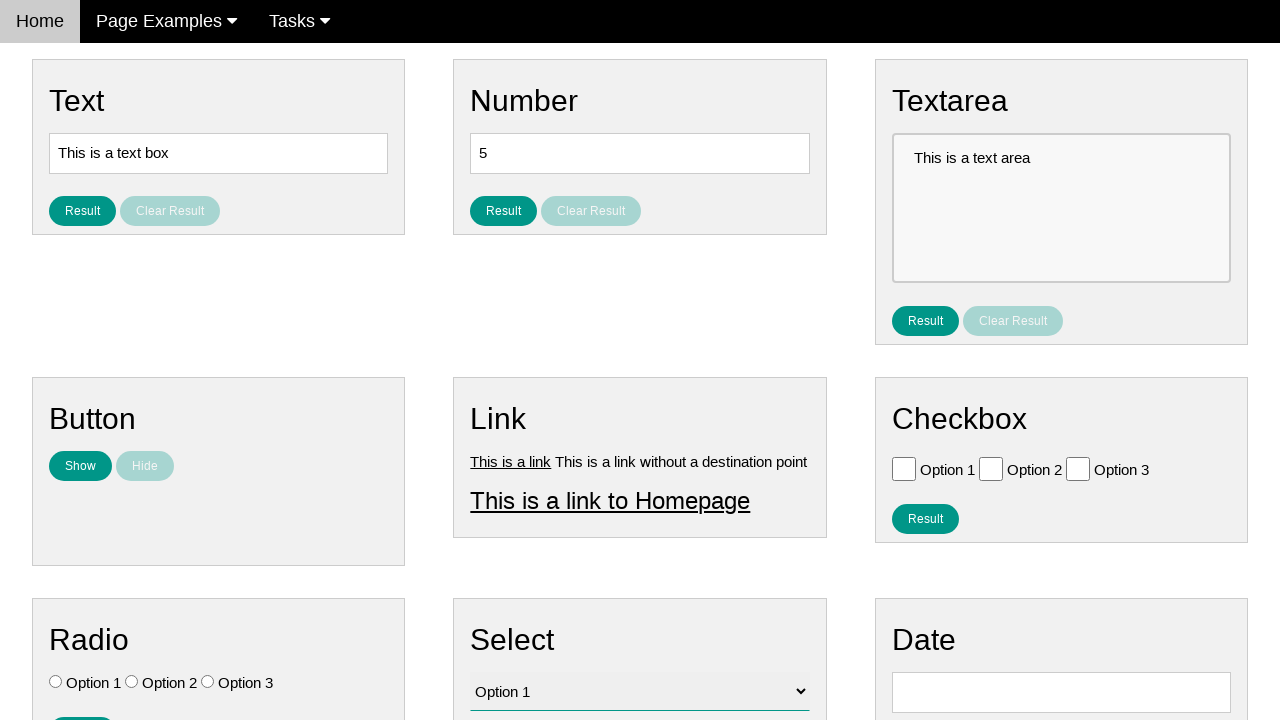

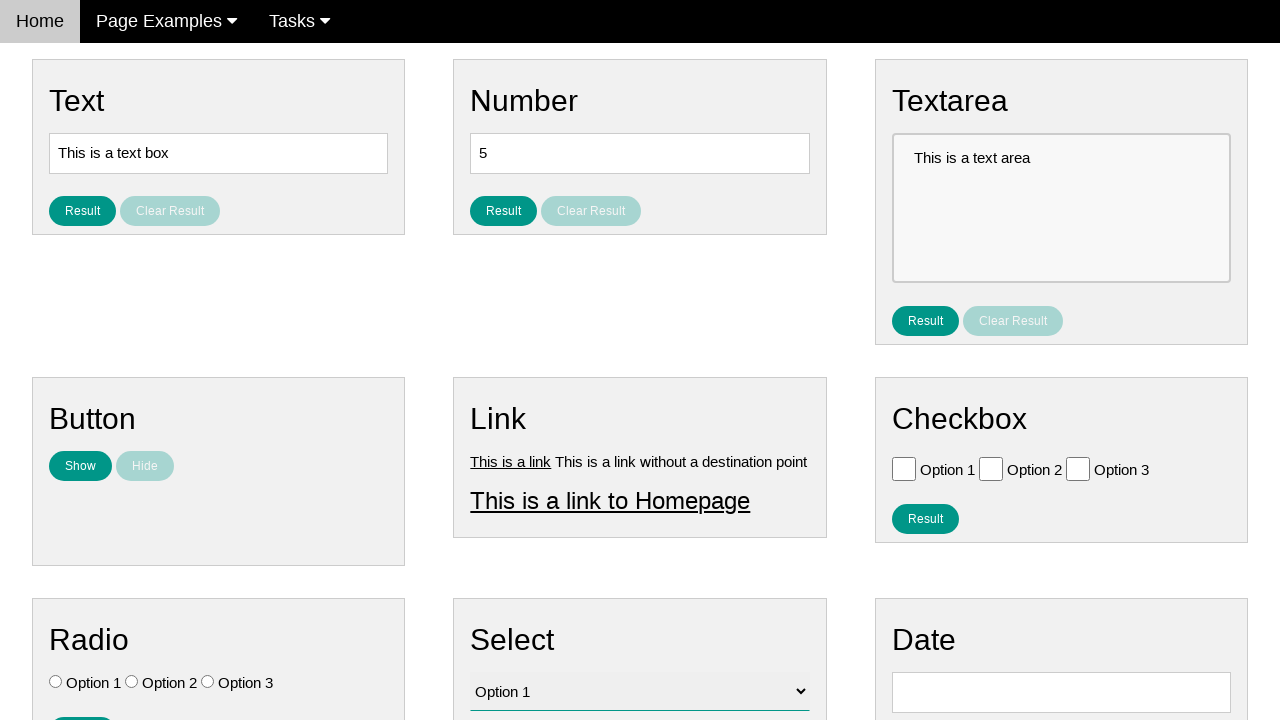